Verifies that the page title matches the expected OrangeHRM title

Starting URL: https://opensource-demo.orangehrmlive.com/

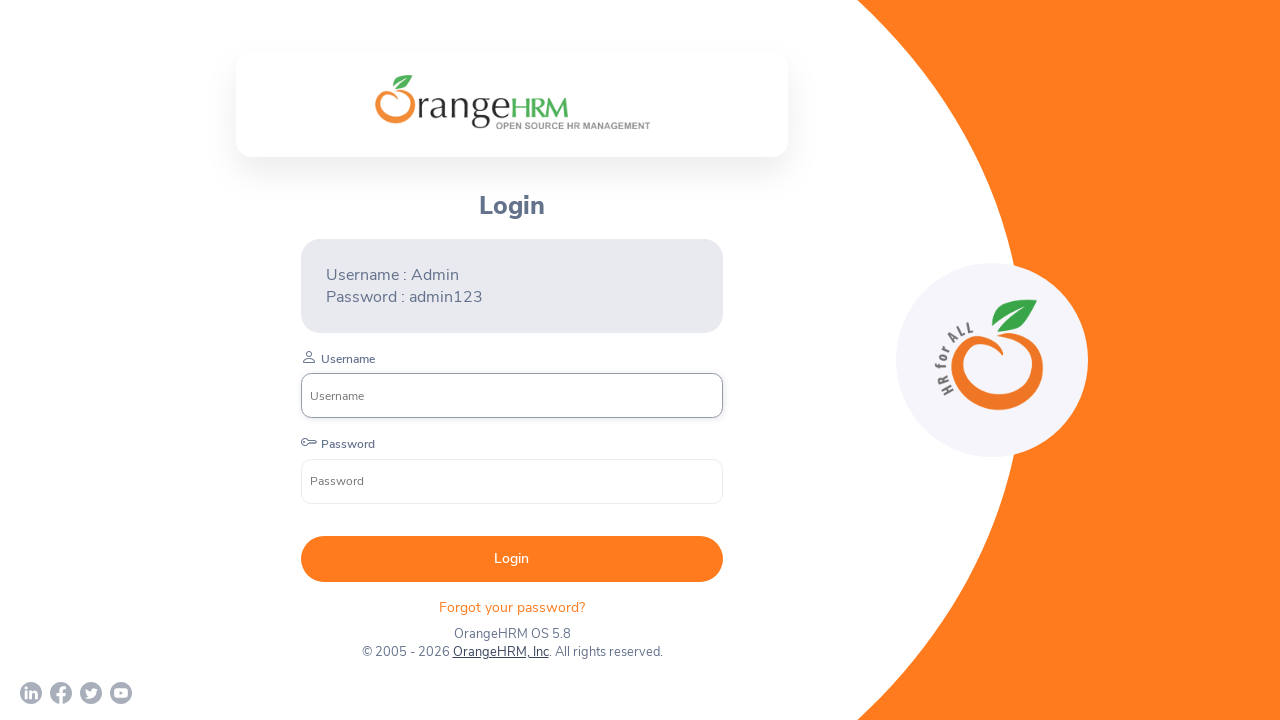

Retrieved page title from OrangeHRM application
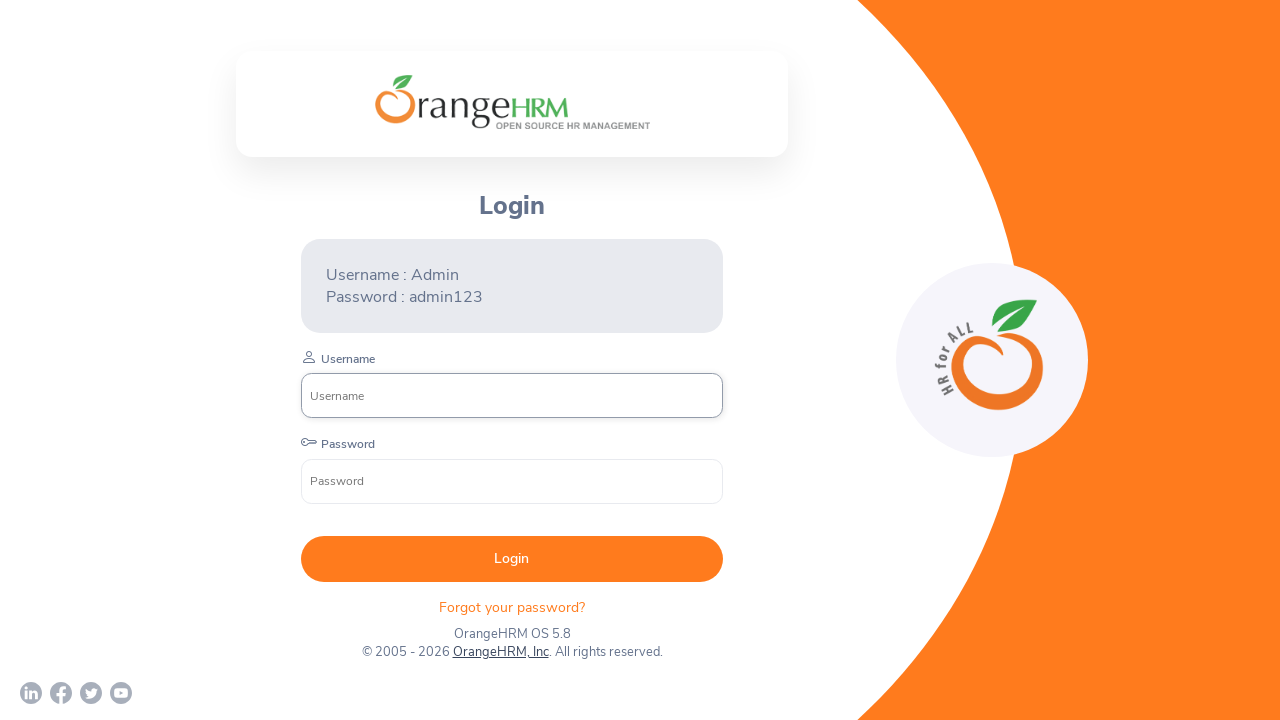

Set expected title to 'OrangeHRM'
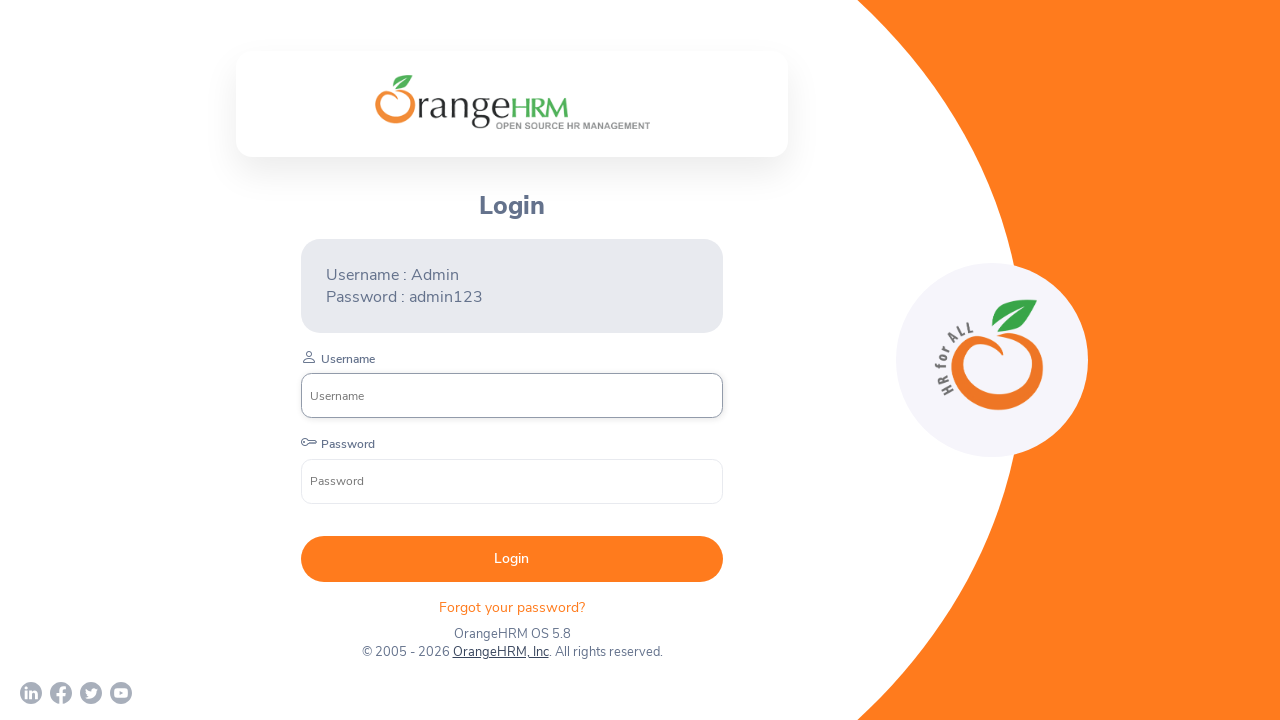

Verified page title matches expected value: 'OrangeHRM'
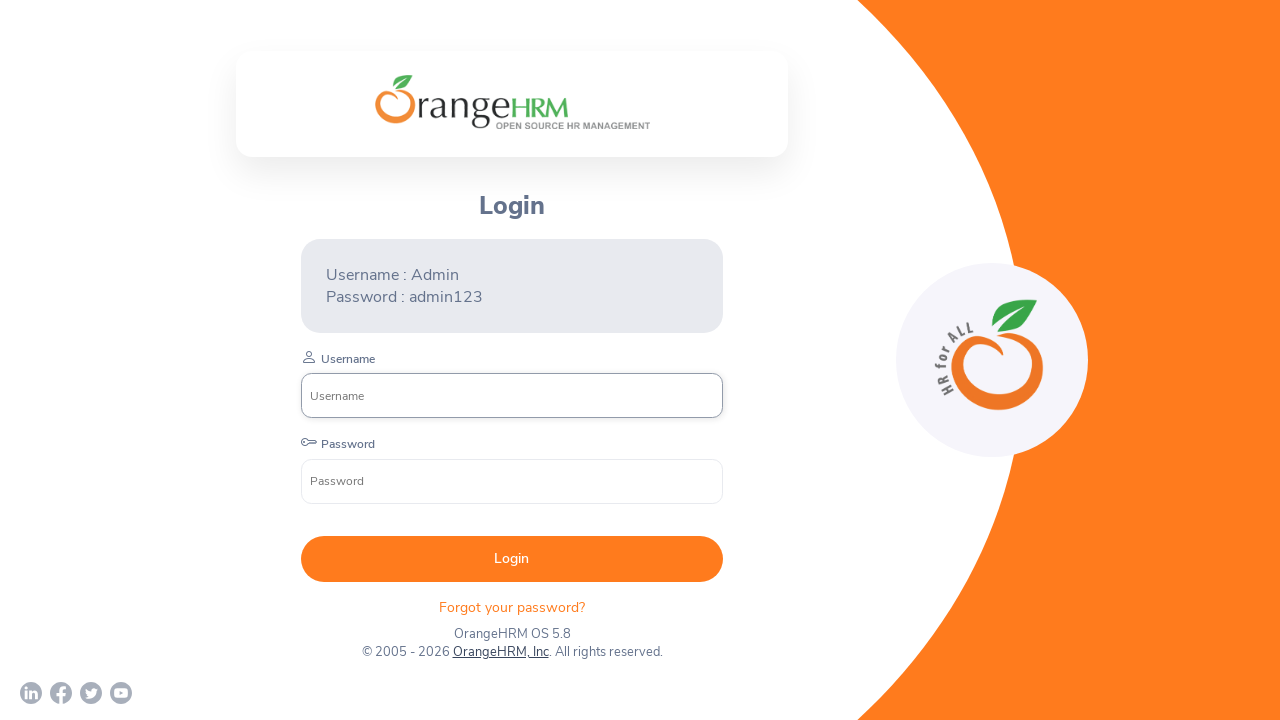

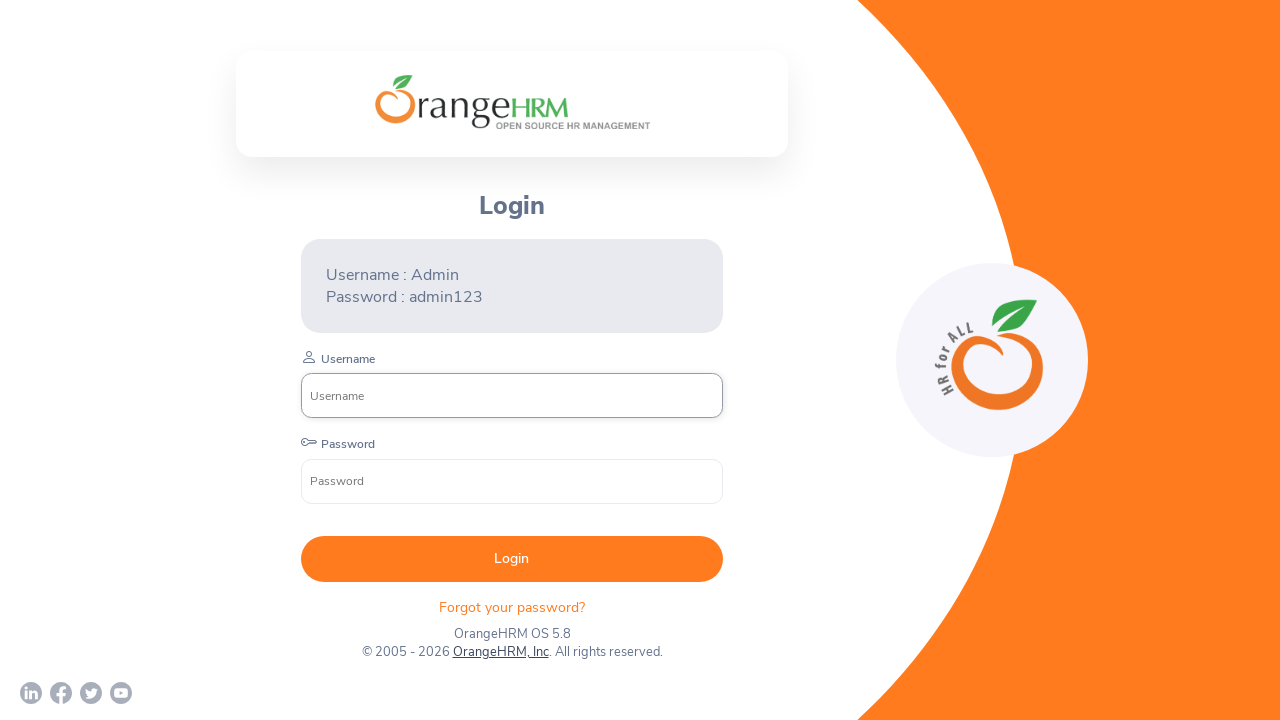